Tests dynamic loading functionality by clicking a start button and waiting for hidden text to appear

Starting URL: http://the-internet.herokuapp.com/dynamic_loading/2

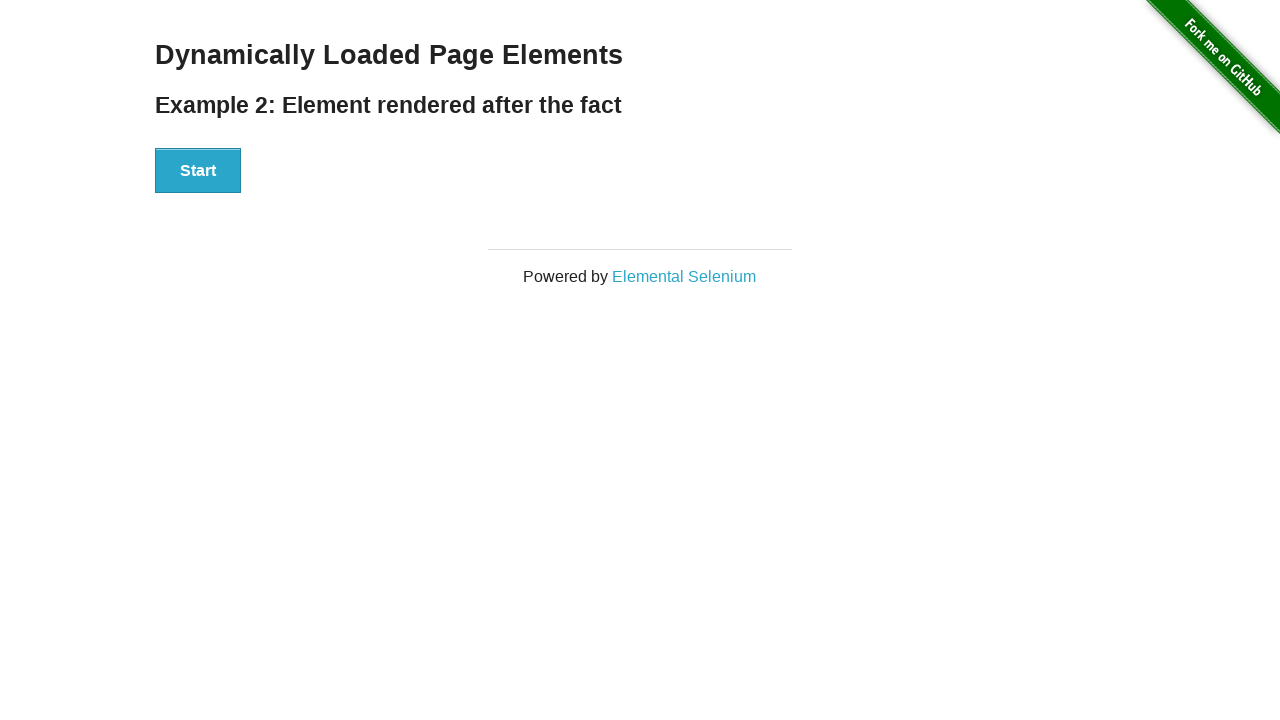

Clicked start button to trigger dynamic loading at (198, 171) on #start > button
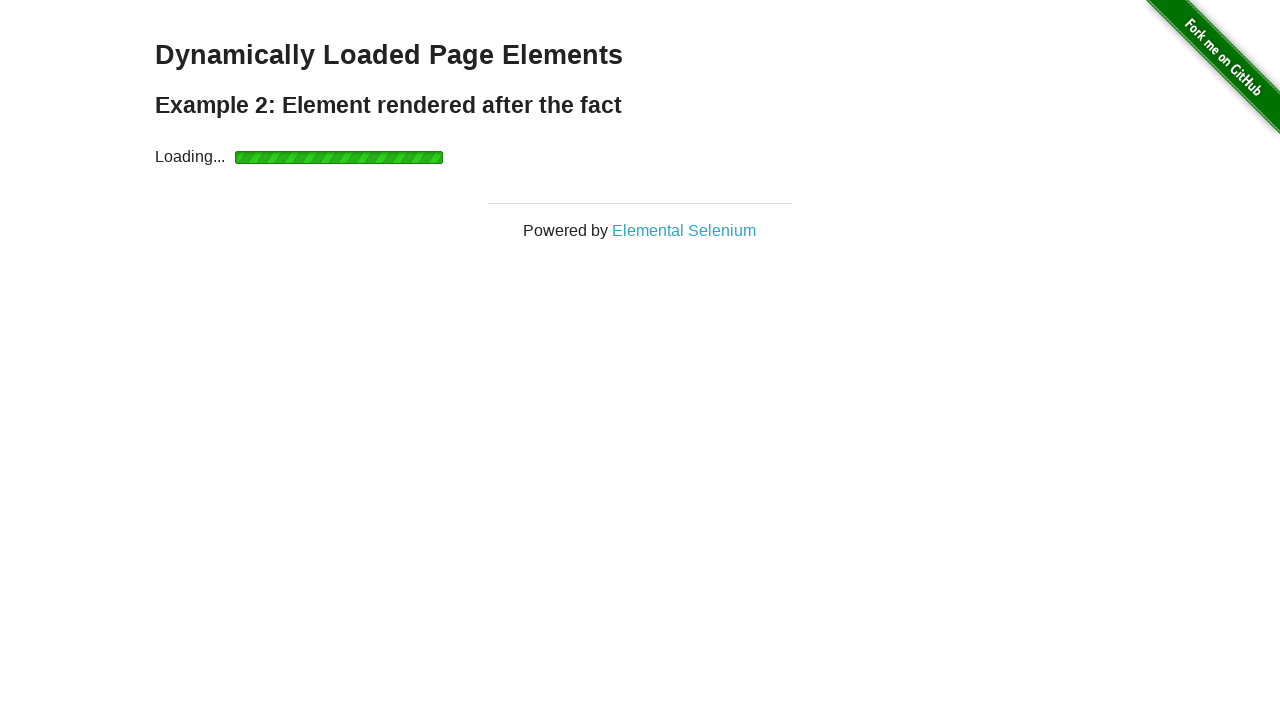

Waited for hidden text to appear in #finish > h4
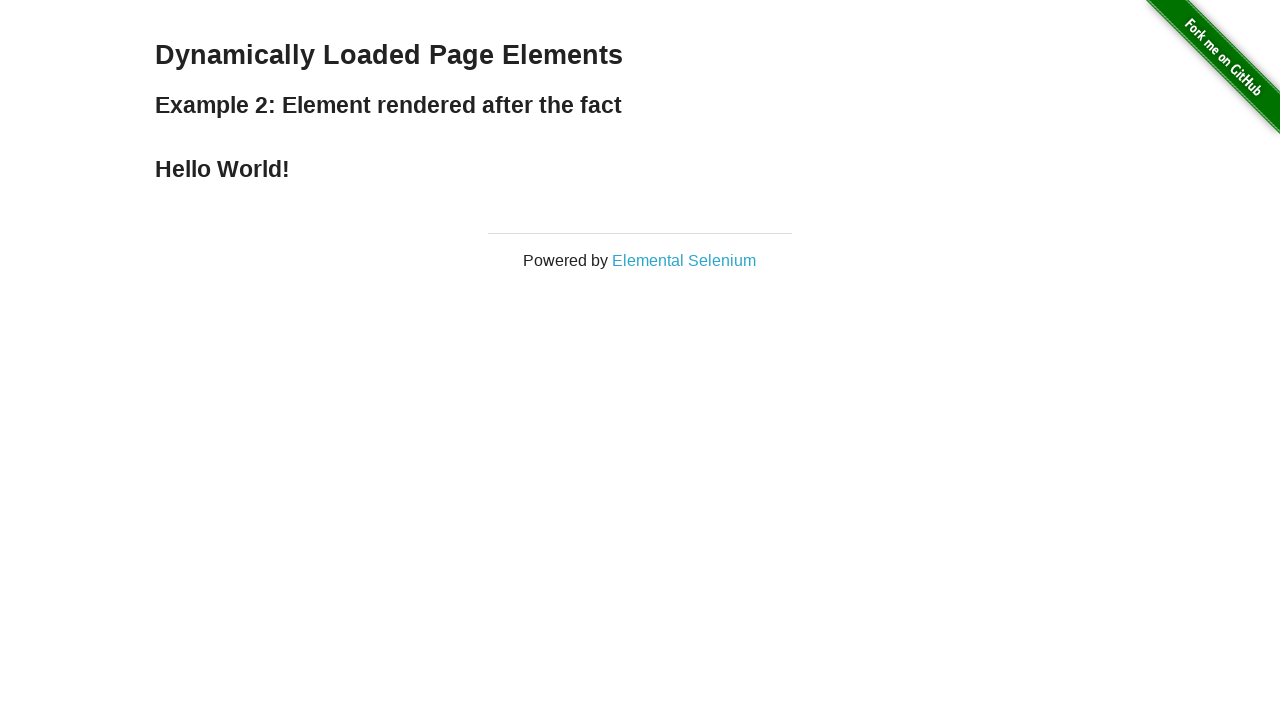

Retrieved text content: 'Hello World!'
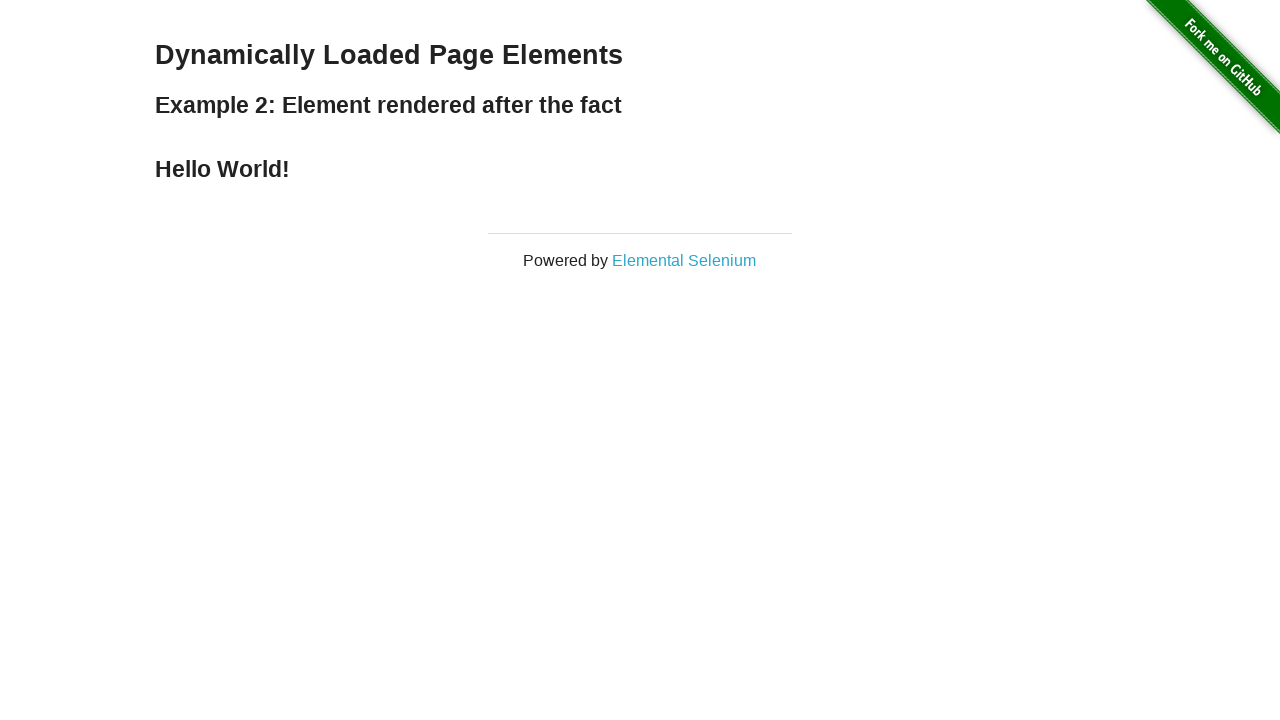

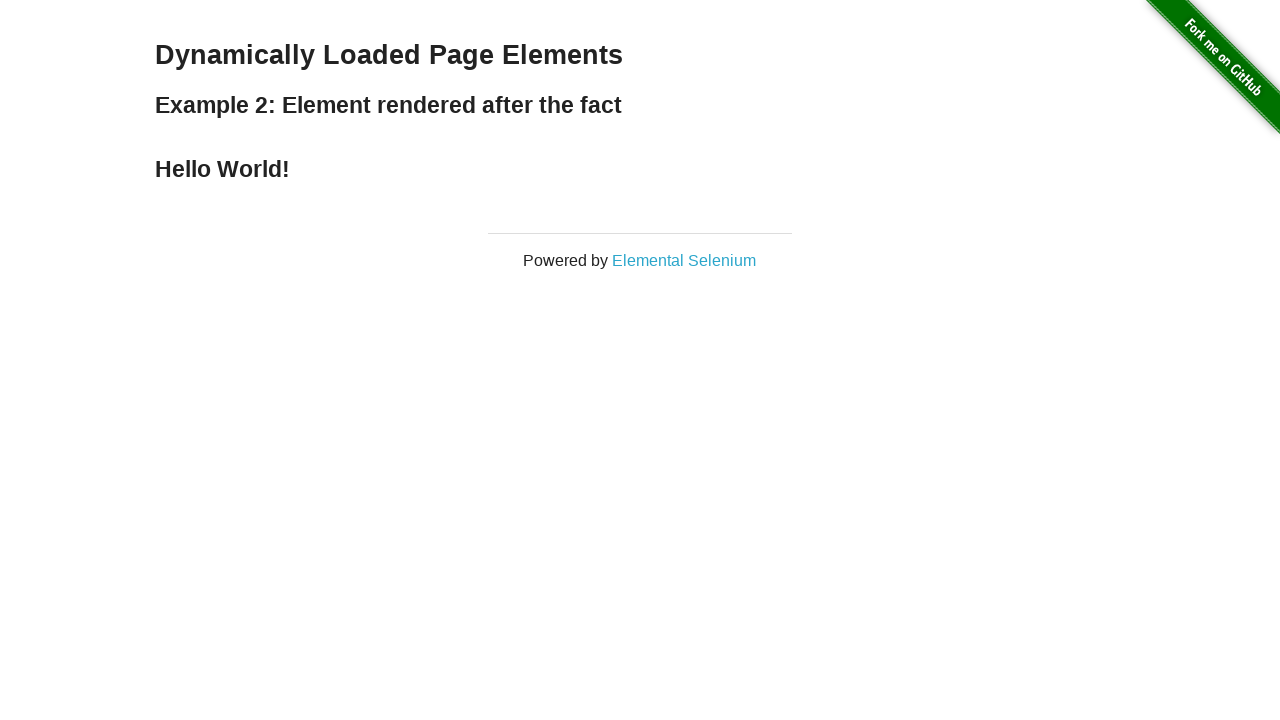